Waits for a price to drop to $100, then clicks a booking button, solves a mathematical captcha, and submits the answer

Starting URL: http://suninjuly.github.io/explicit_wait2.html

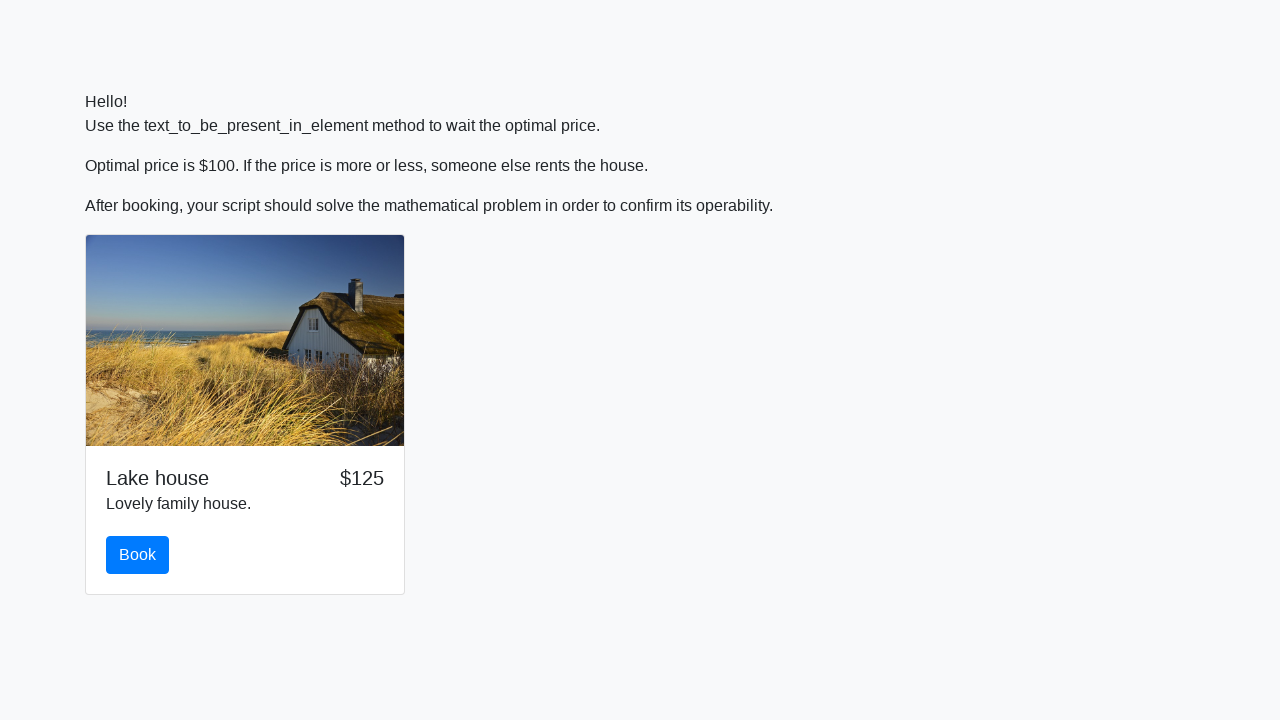

Waited for price to drop to $100
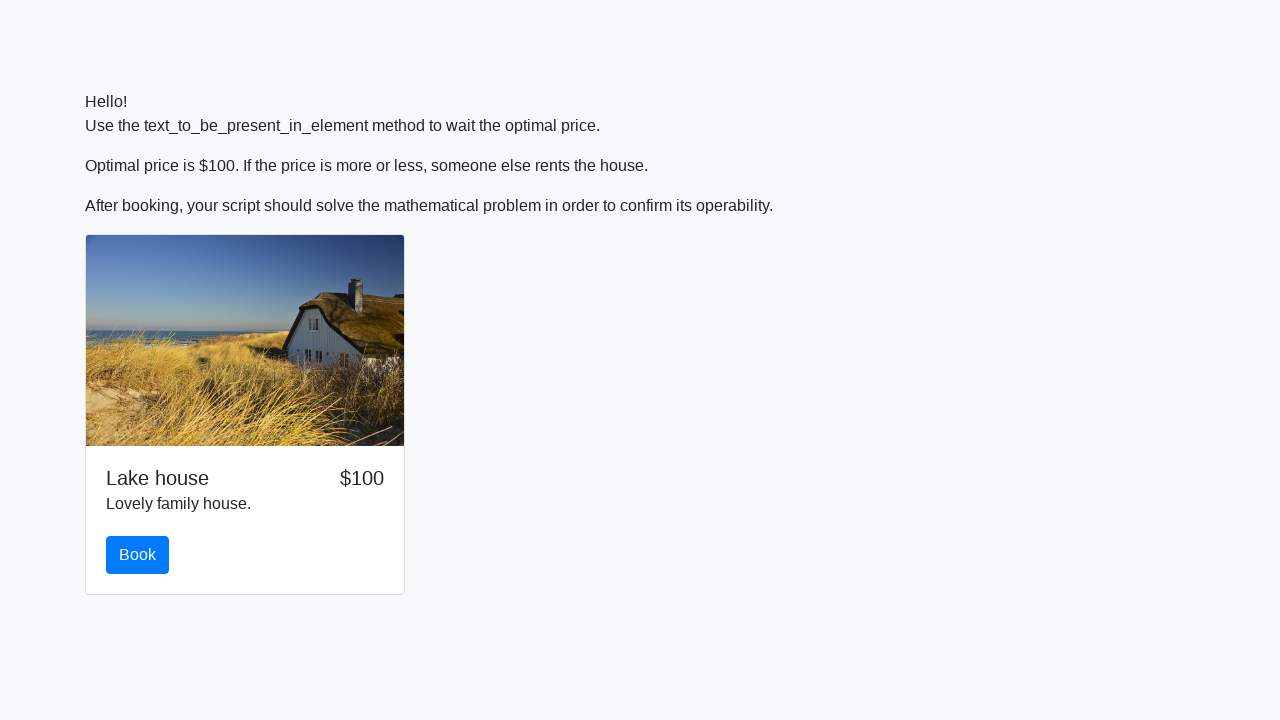

Clicked the book button at (138, 555) on button#book
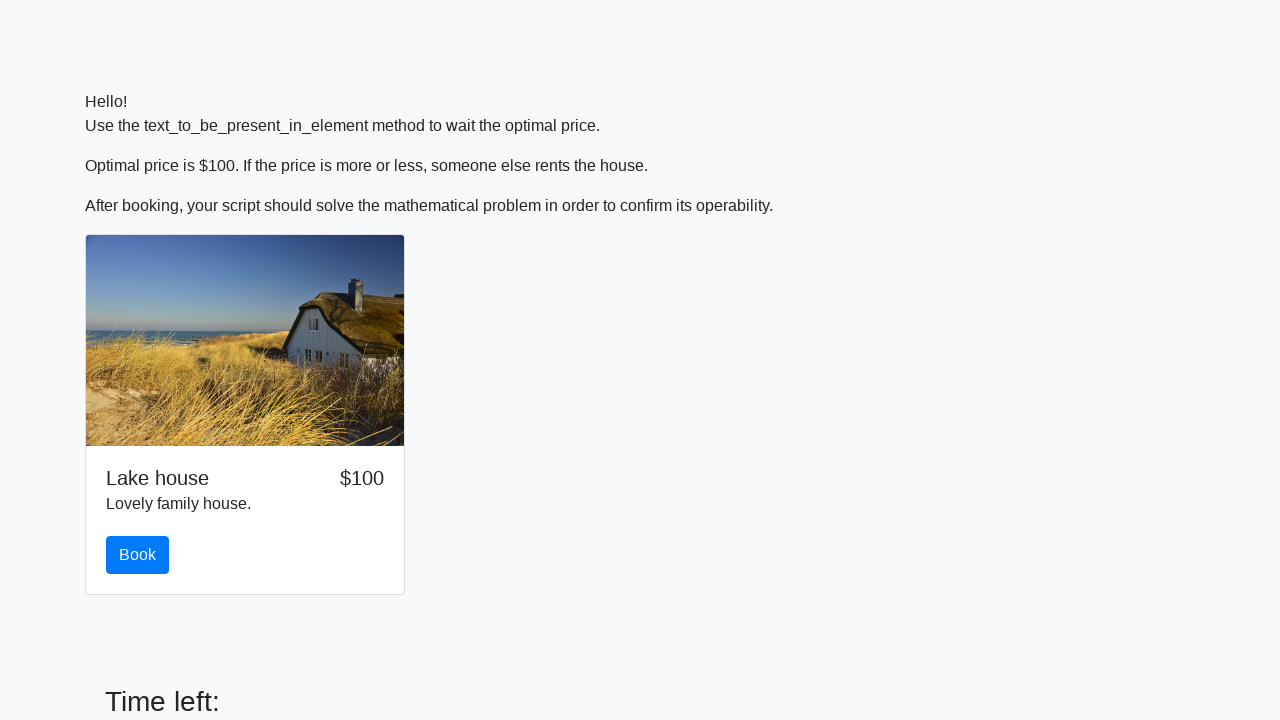

Retrieved the number for the math problem
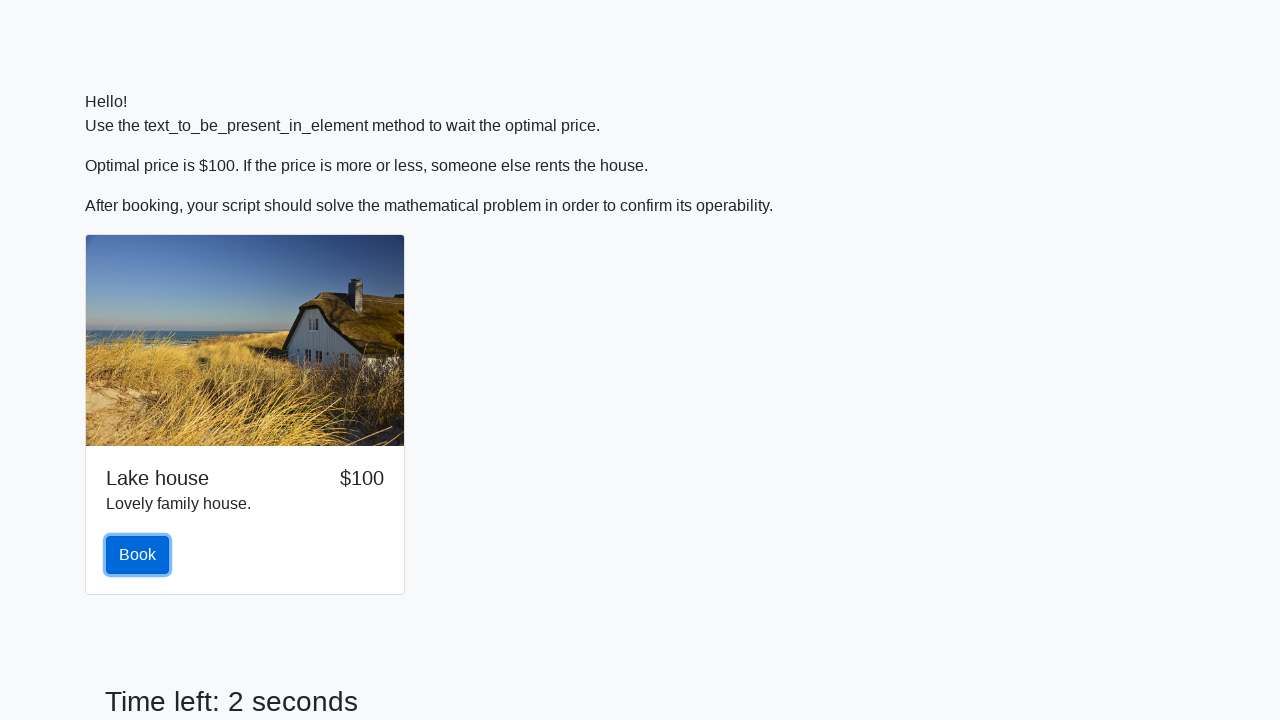

Parsed number x = 136
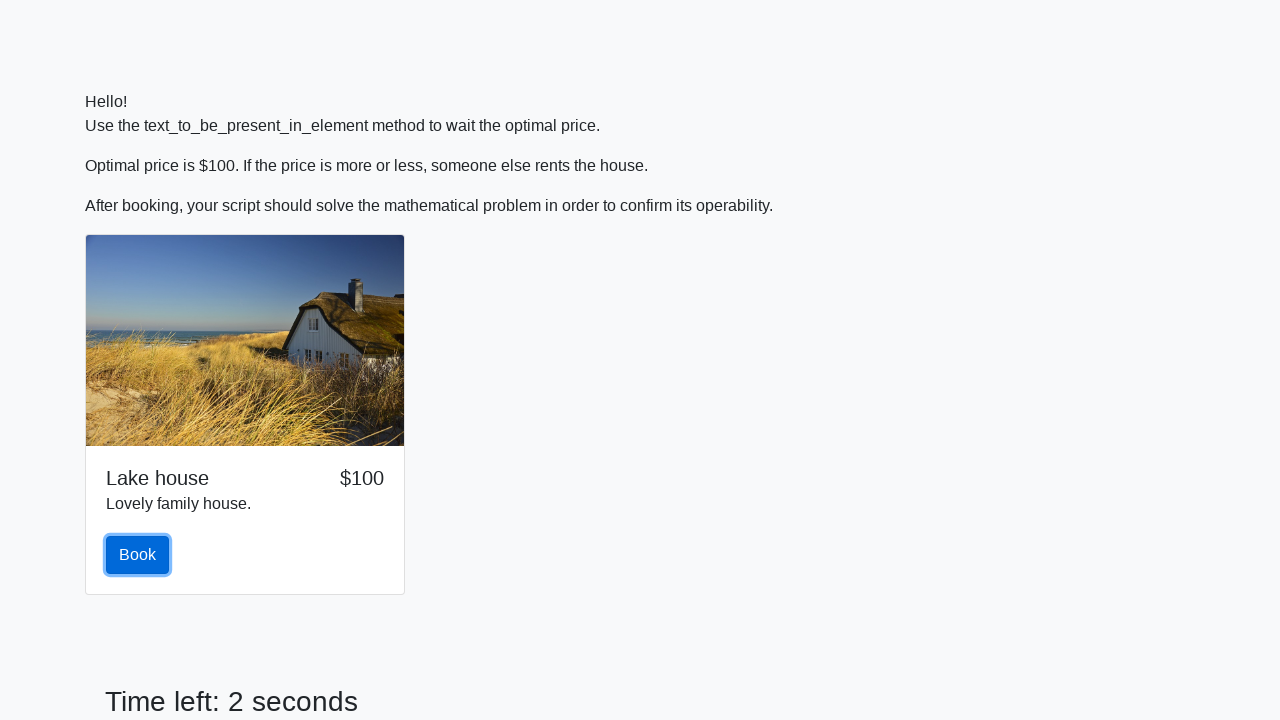

Calculated answer y = 2.249732528911281 using formula log(abs(12*sin(x)))
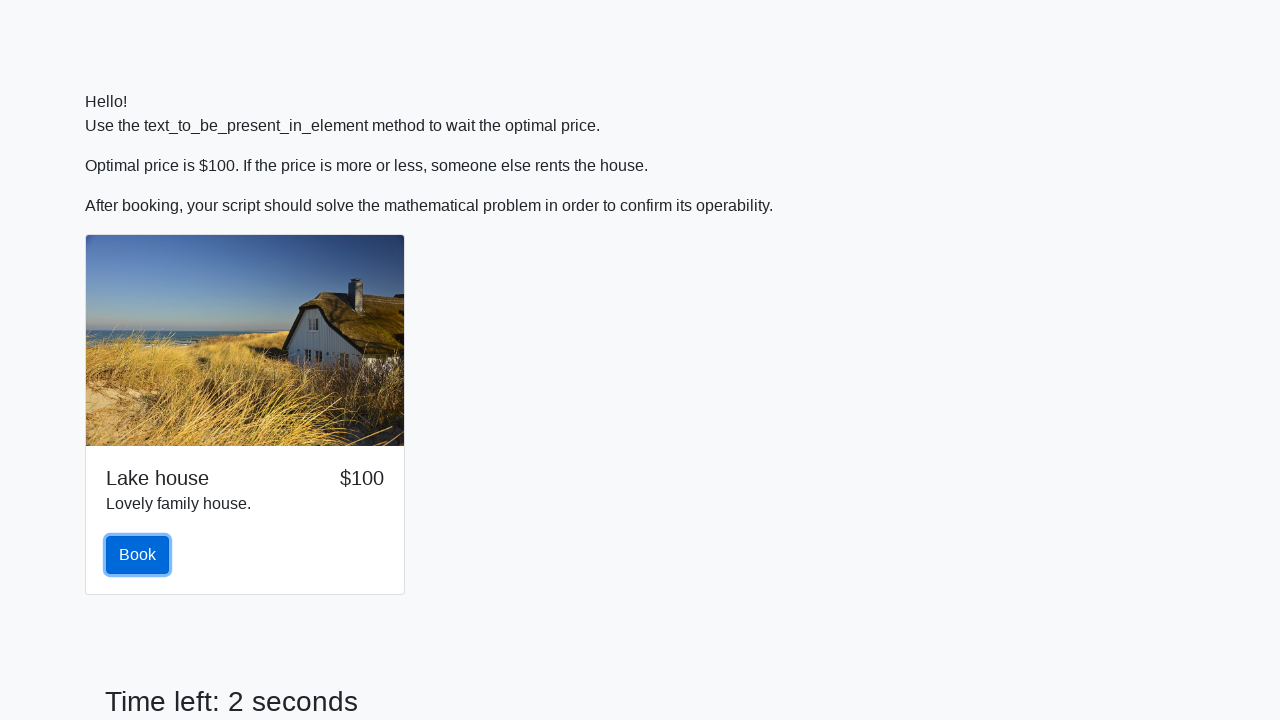

Filled in the calculated answer on input#answer
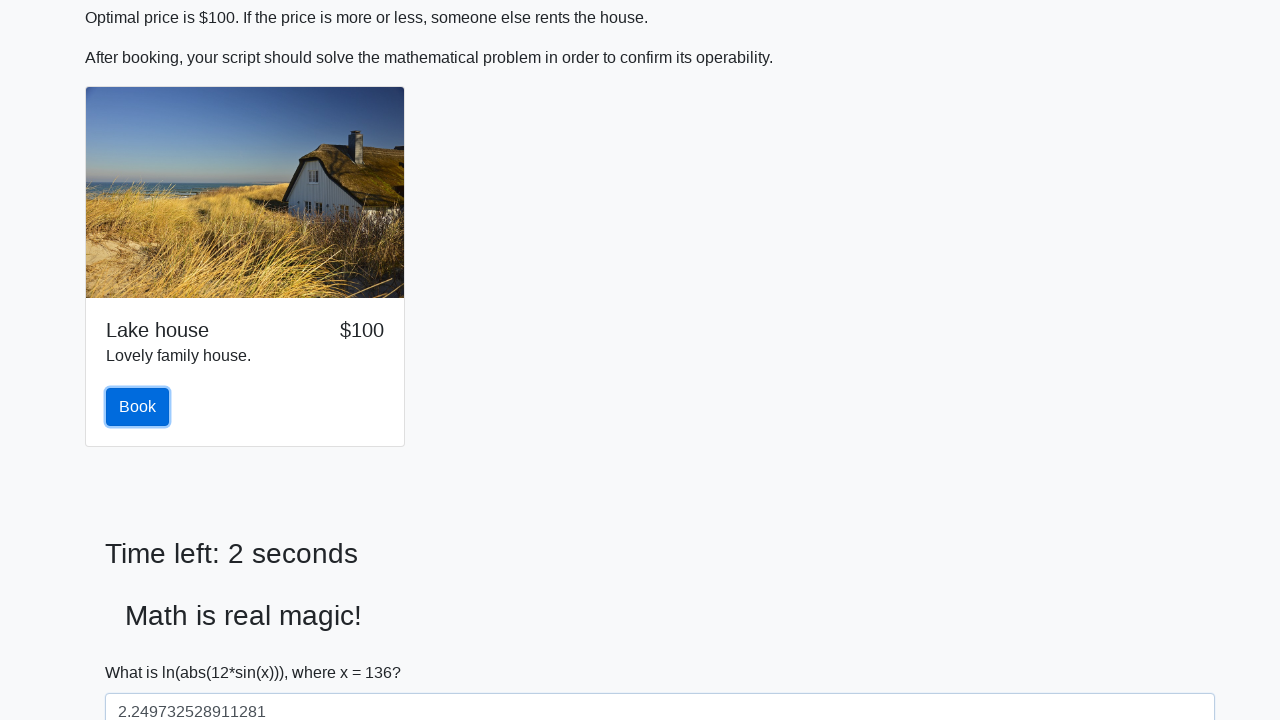

Clicked the solve button to submit the answer at (143, 651) on button#solve
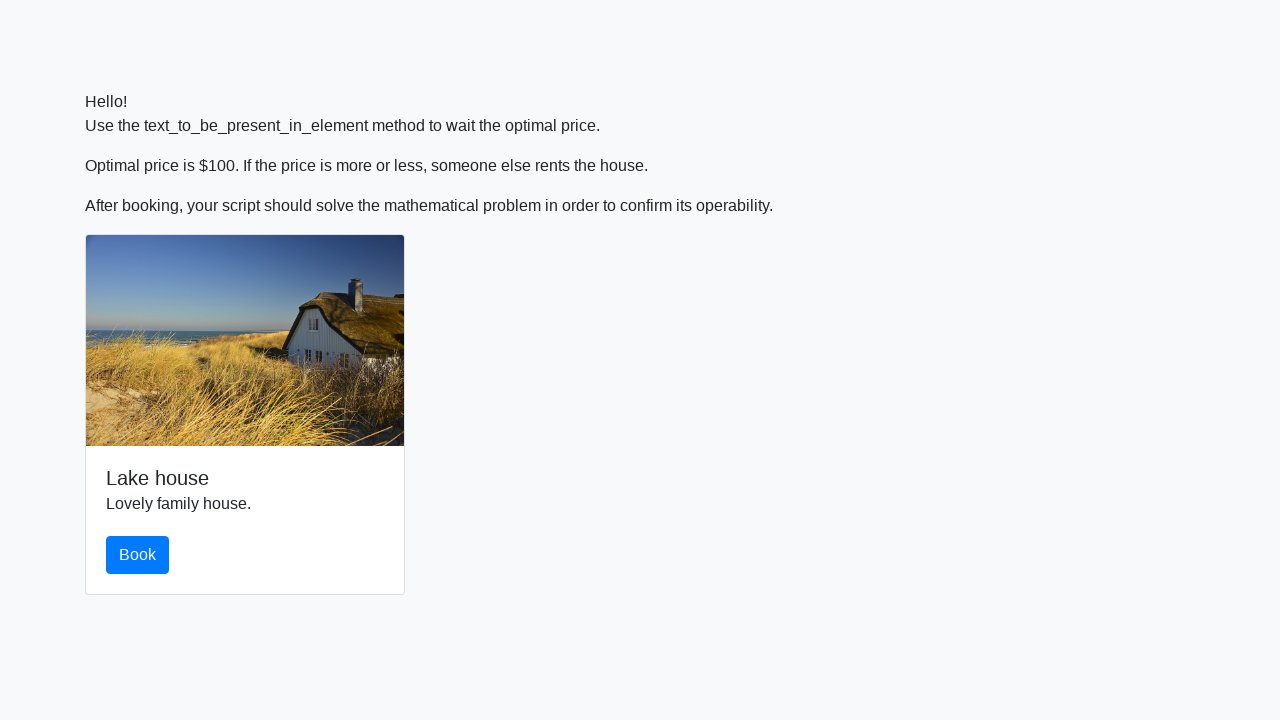

Waited for alert to appear
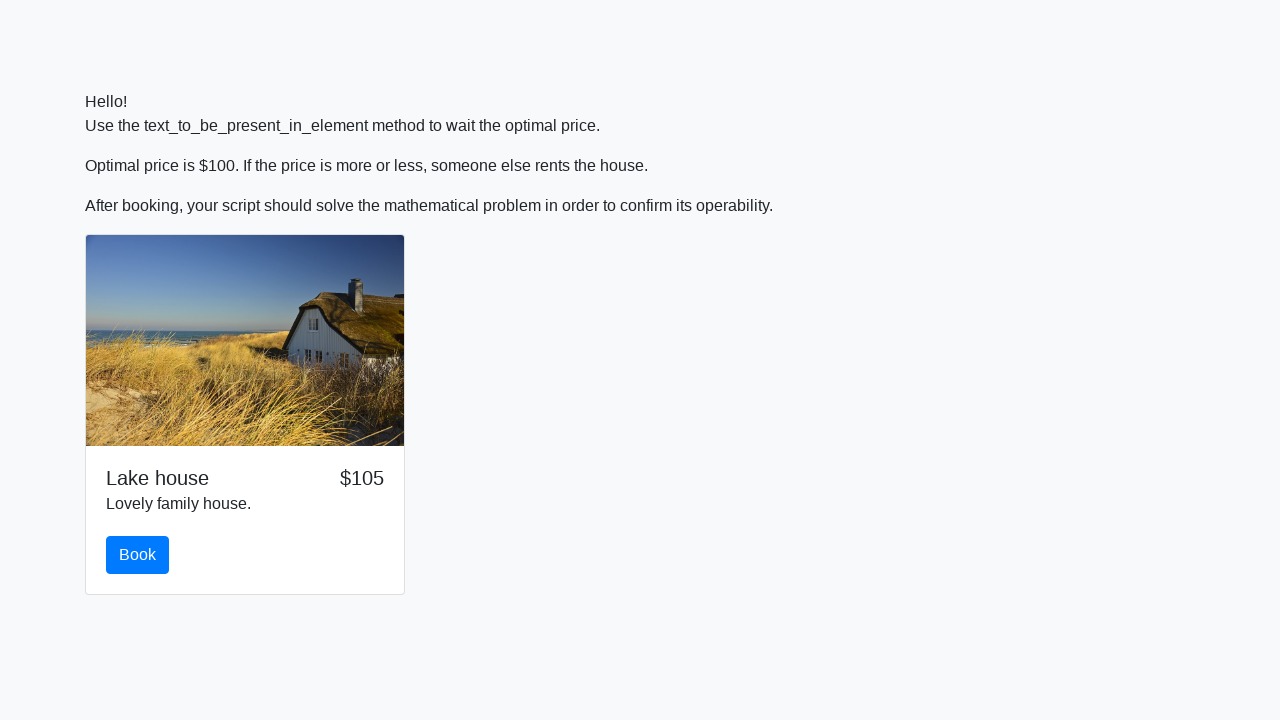

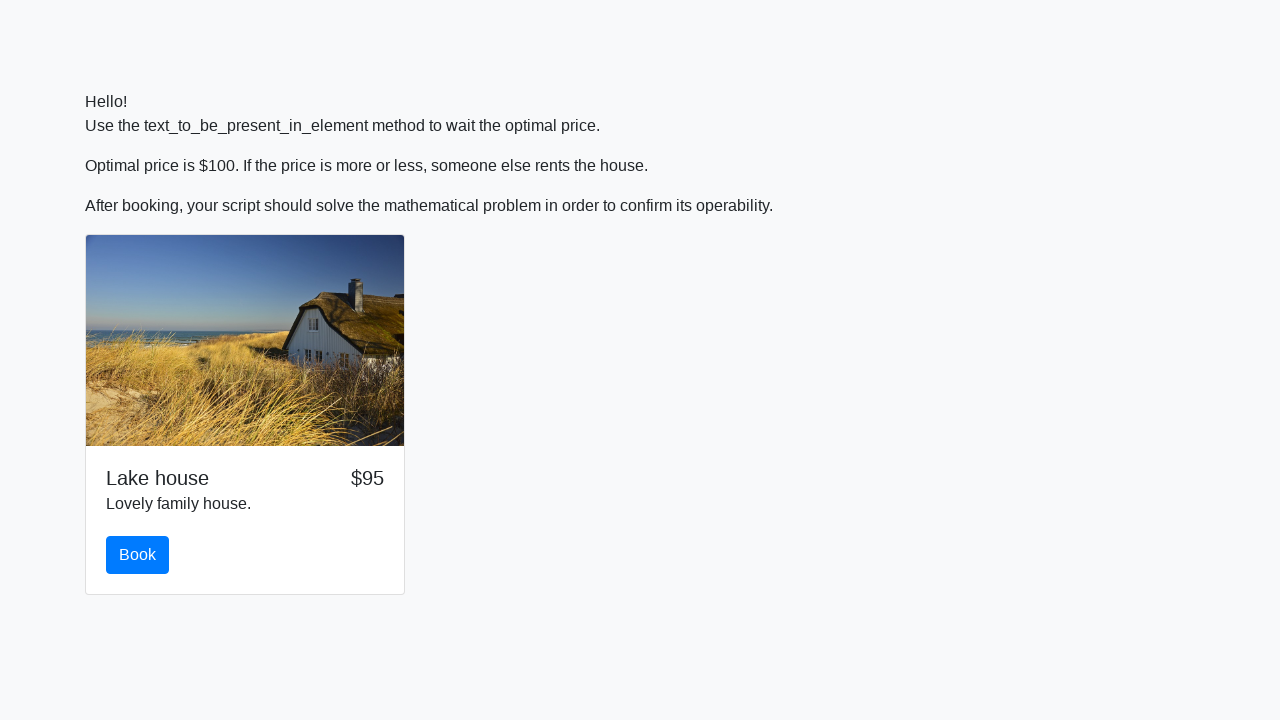